Tests the repository filter functionality on a GitHub user's repositories page by entering a search term and verifying that a matching repository link appears in the results.

Starting URL: https://github.com/Pro100Dima1?tab=repositories

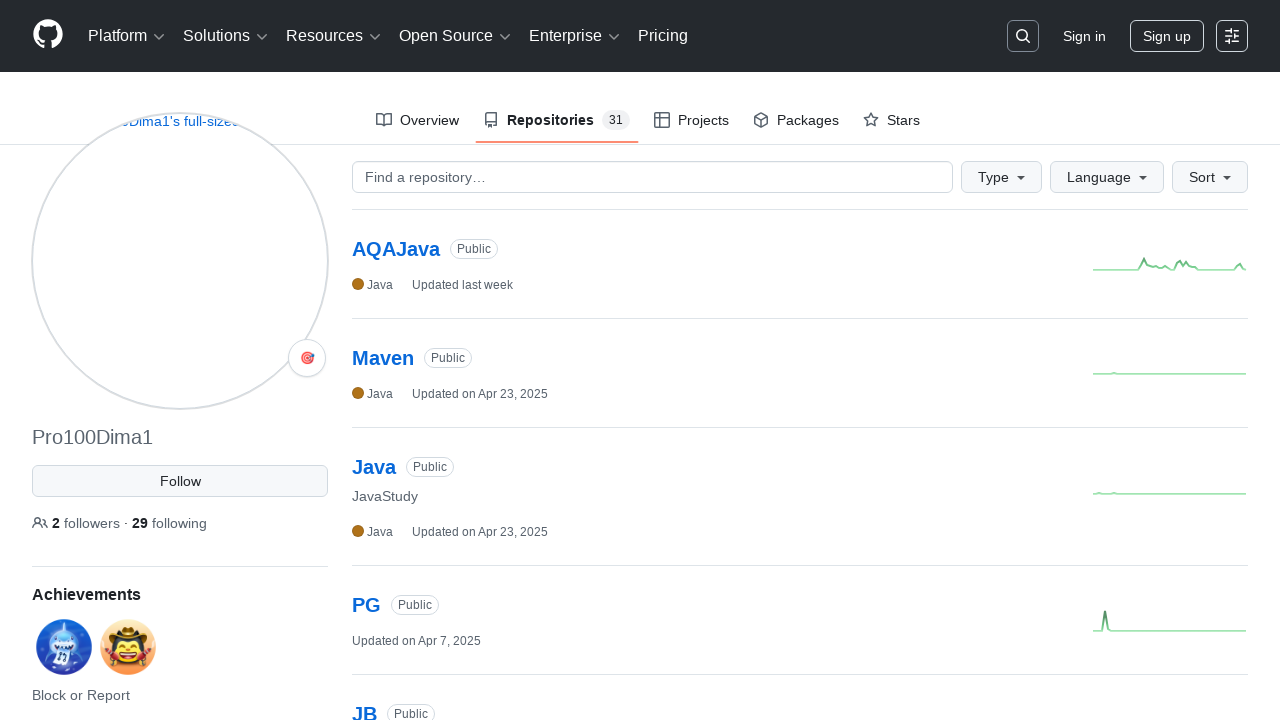

Filled repository filter input with 'Python' on #your-repos-filter
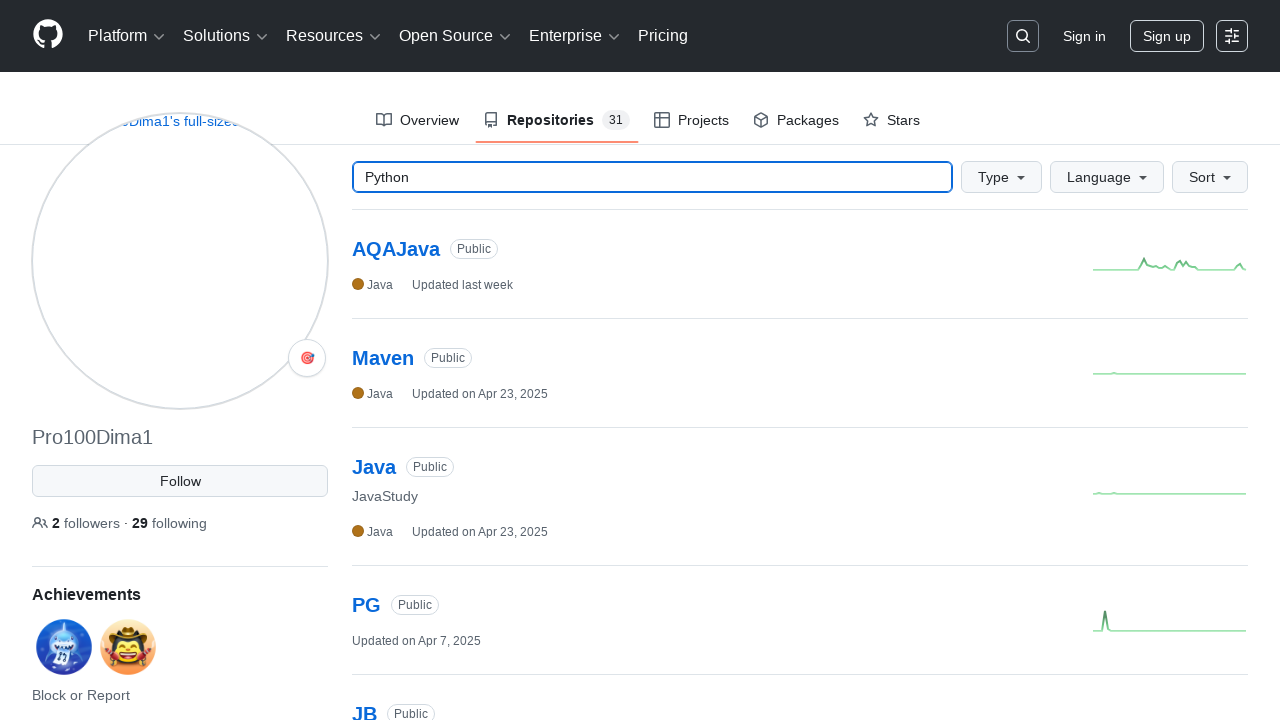

Pressed Enter to submit repository filter on #your-repos-filter
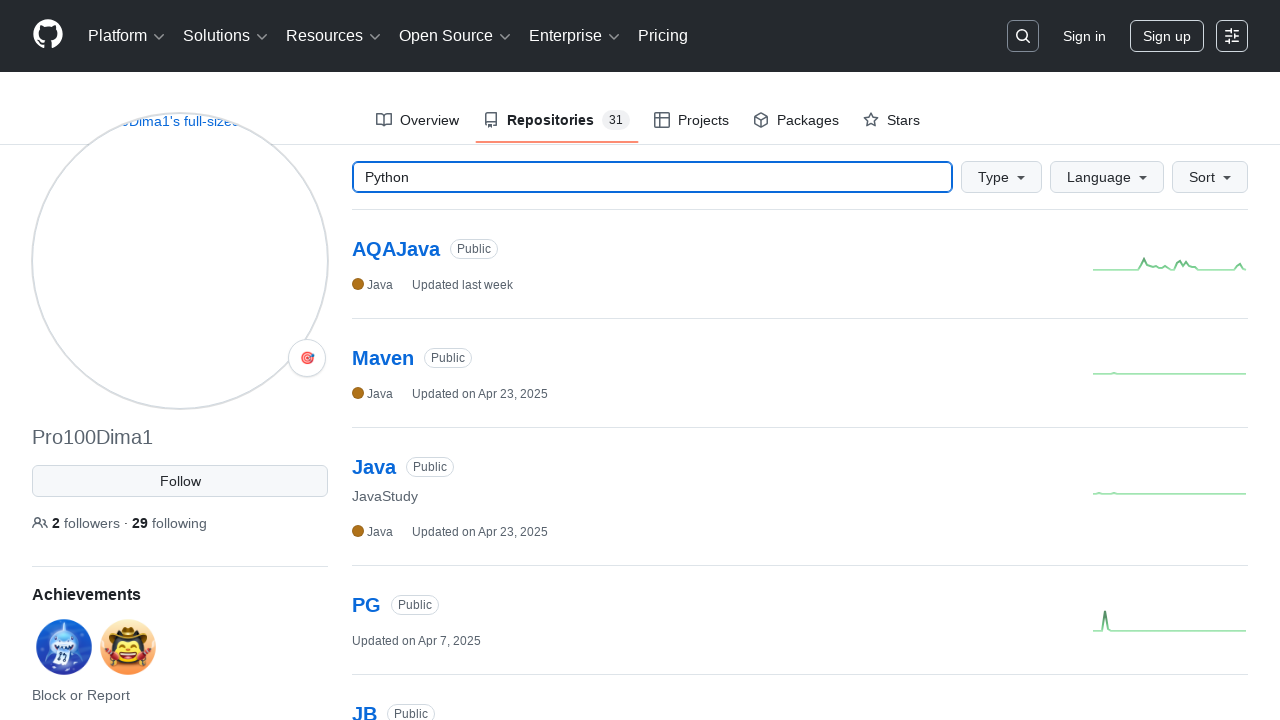

Verified filtered repository 'Python-projects' link appeared in results
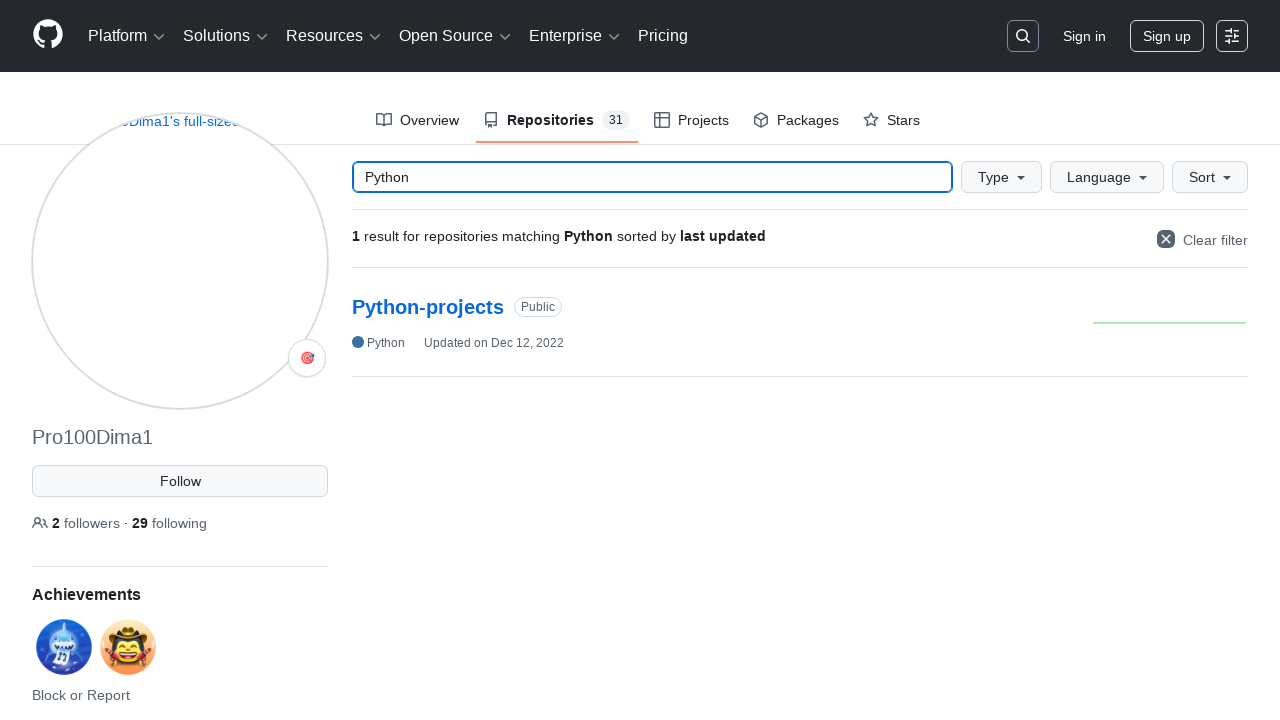

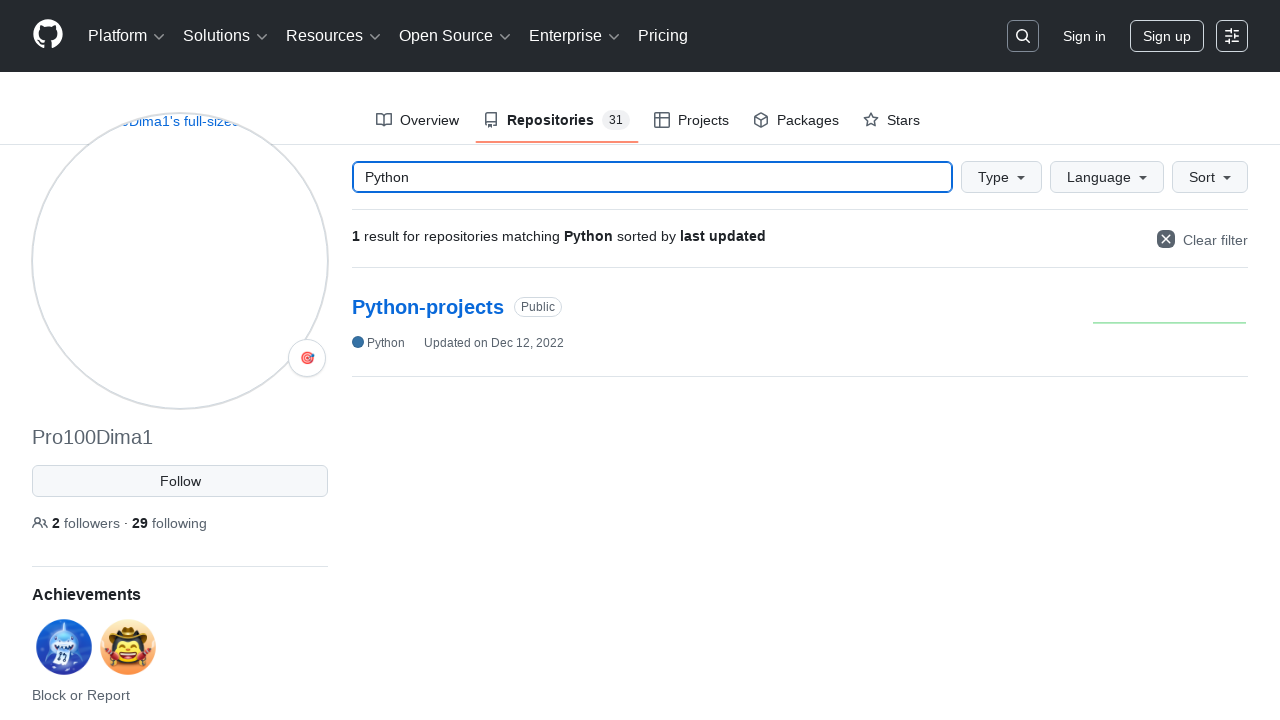